Tests that clicking the Email column header sorts the email addresses in ascending alphabetical order.

Starting URL: http://the-internet.herokuapp.com/tables

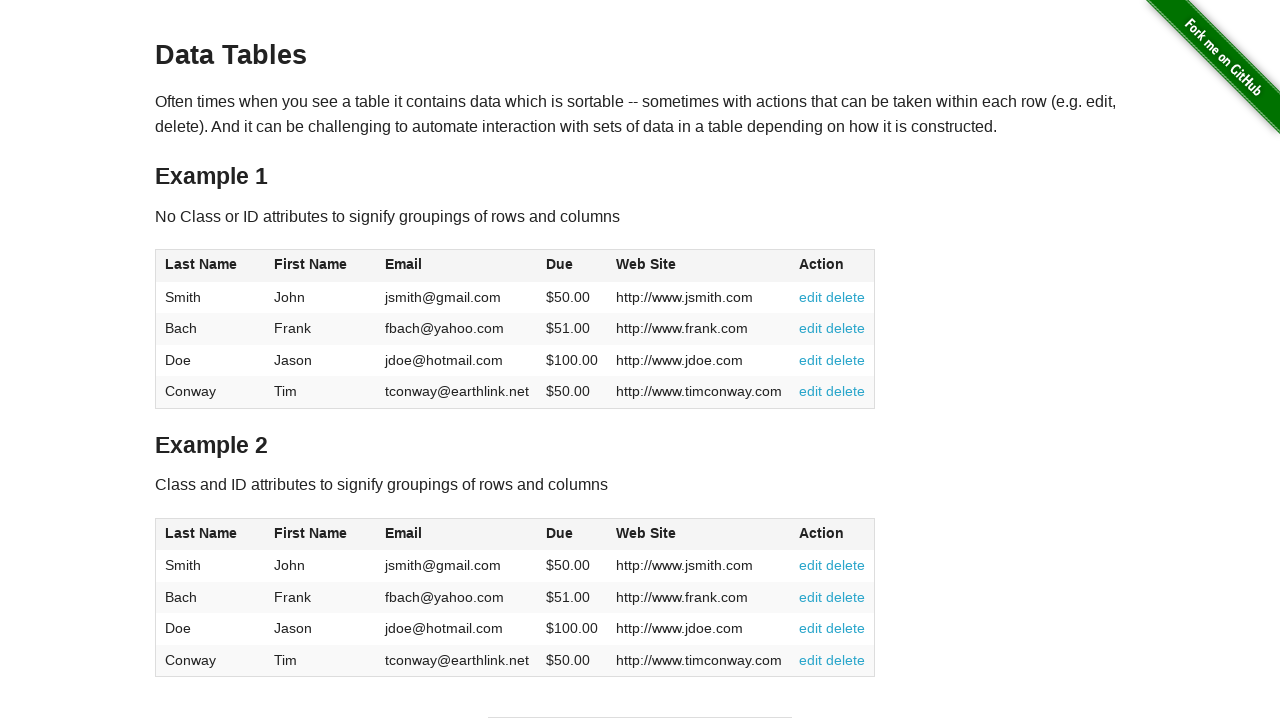

Clicked Email column header to sort ascending at (457, 266) on #table1 thead tr th:nth-of-type(3)
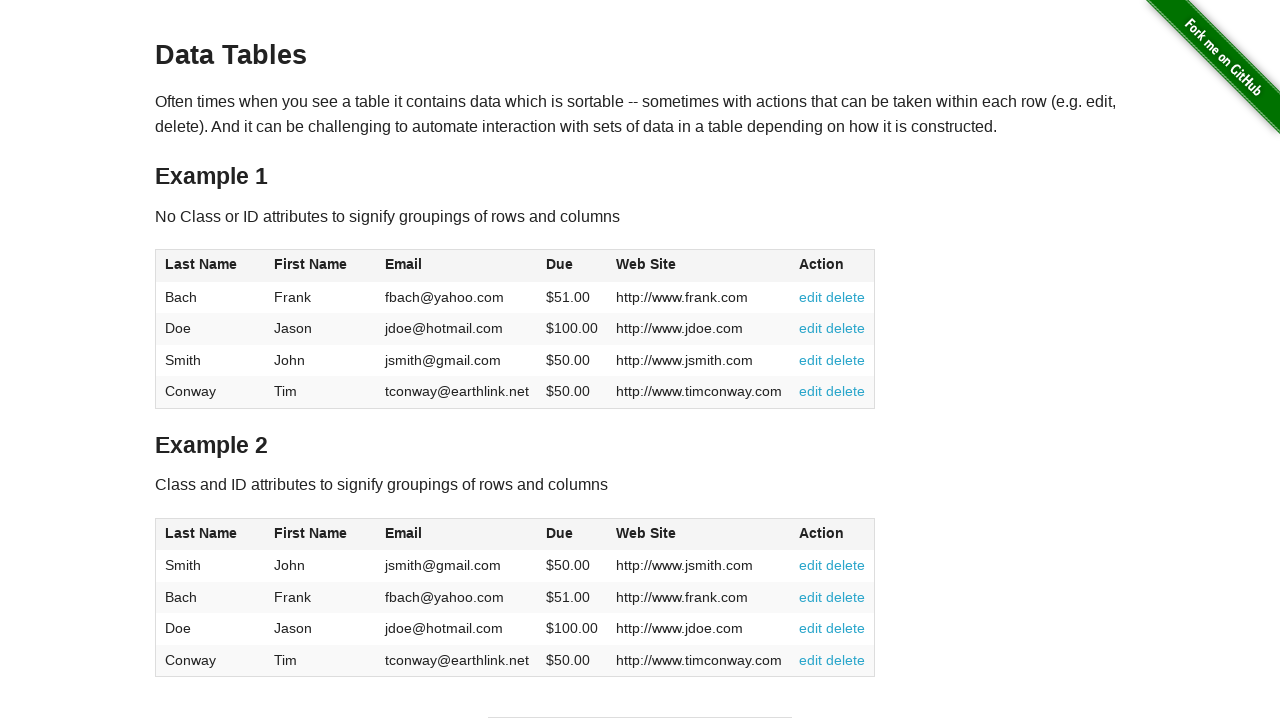

Email column values loaded and displayed
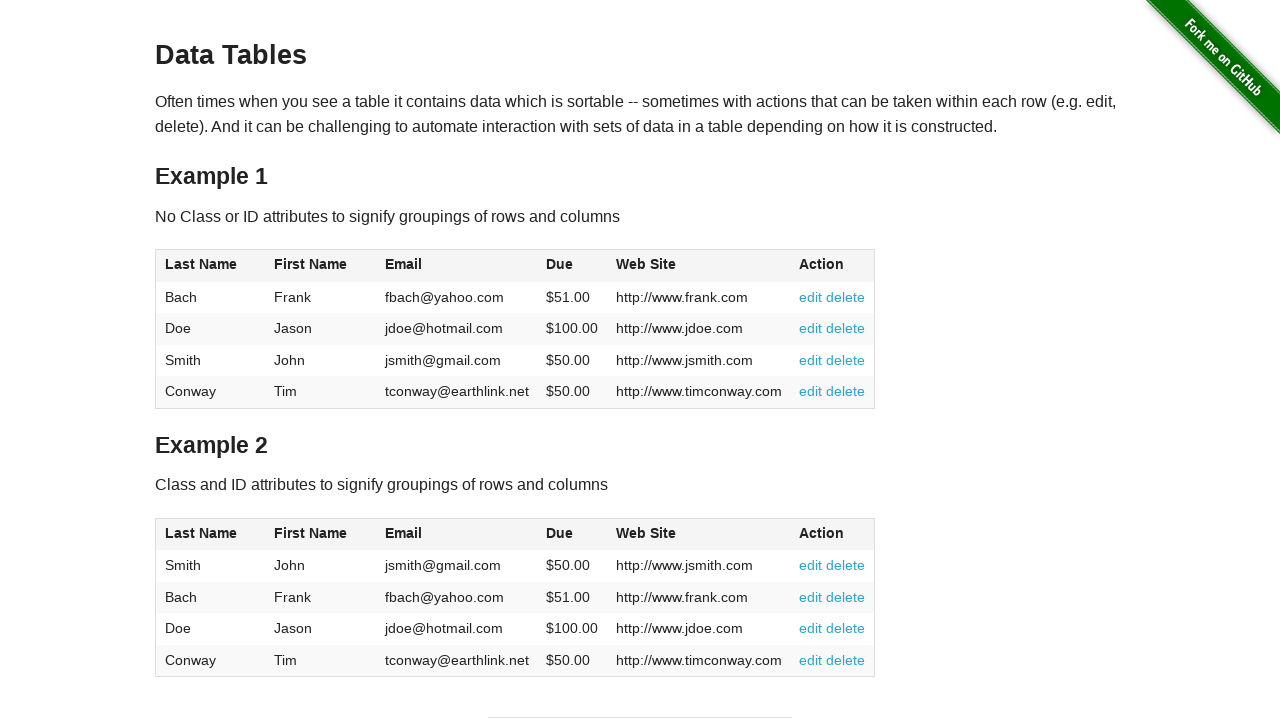

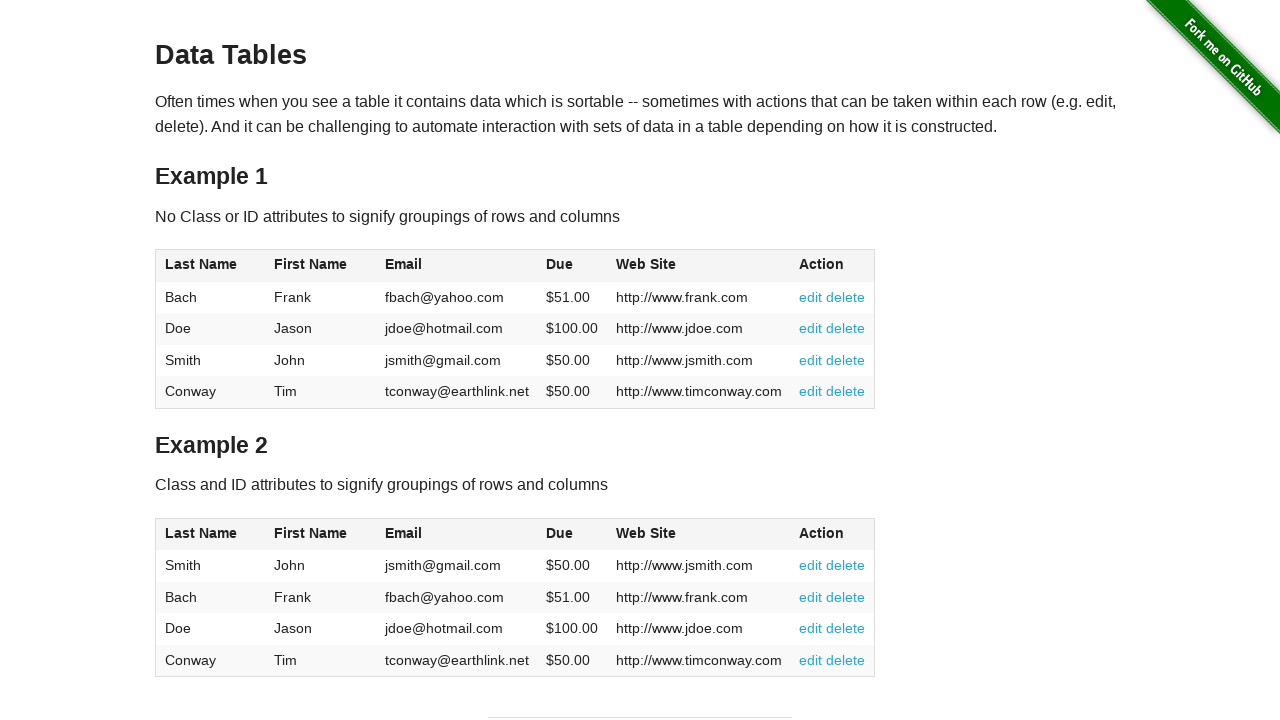